Navigates to the Demoblaze demo e-commerce site and clicks on the first product (Nokia Lumia 1520) using a CSS selector to access the product details page.

Starting URL: https://www.demoblaze.com/

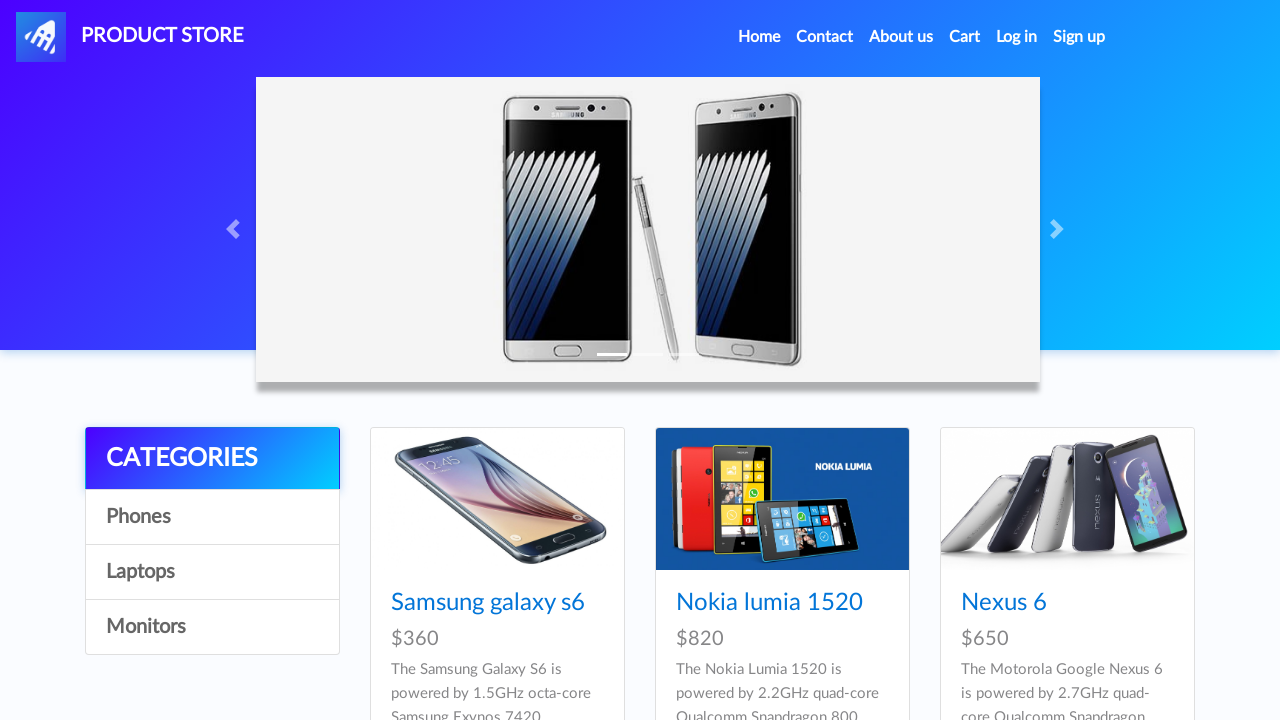

Waited 2 seconds for page to load
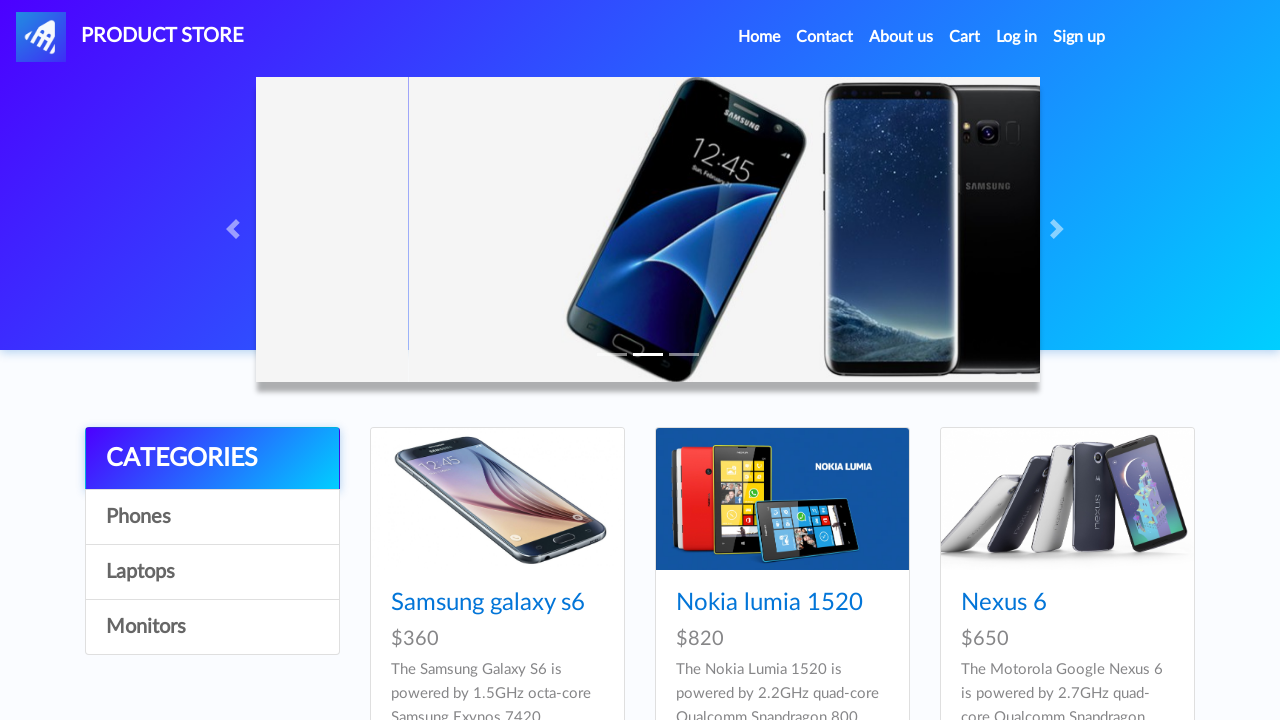

Clicked on first product (Nokia Lumia 1520) using CSS selector at (488, 603) on a[href='prod.html?idp_=1'].hrefch
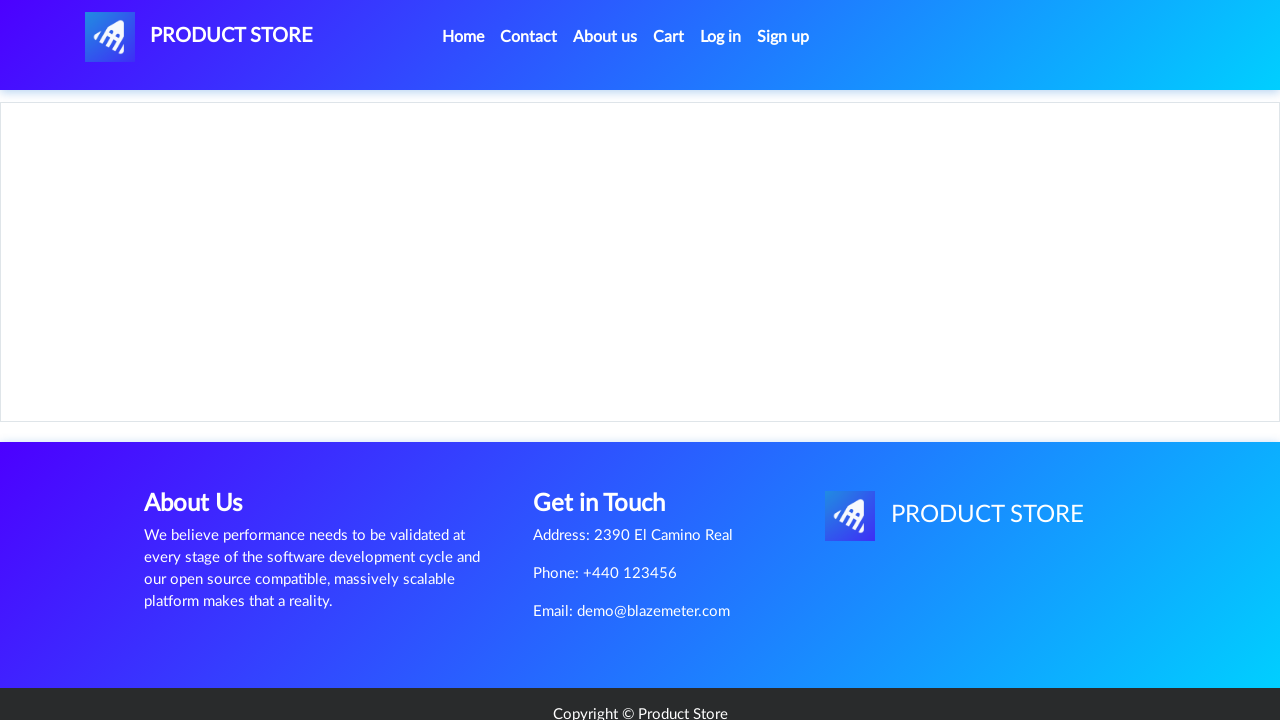

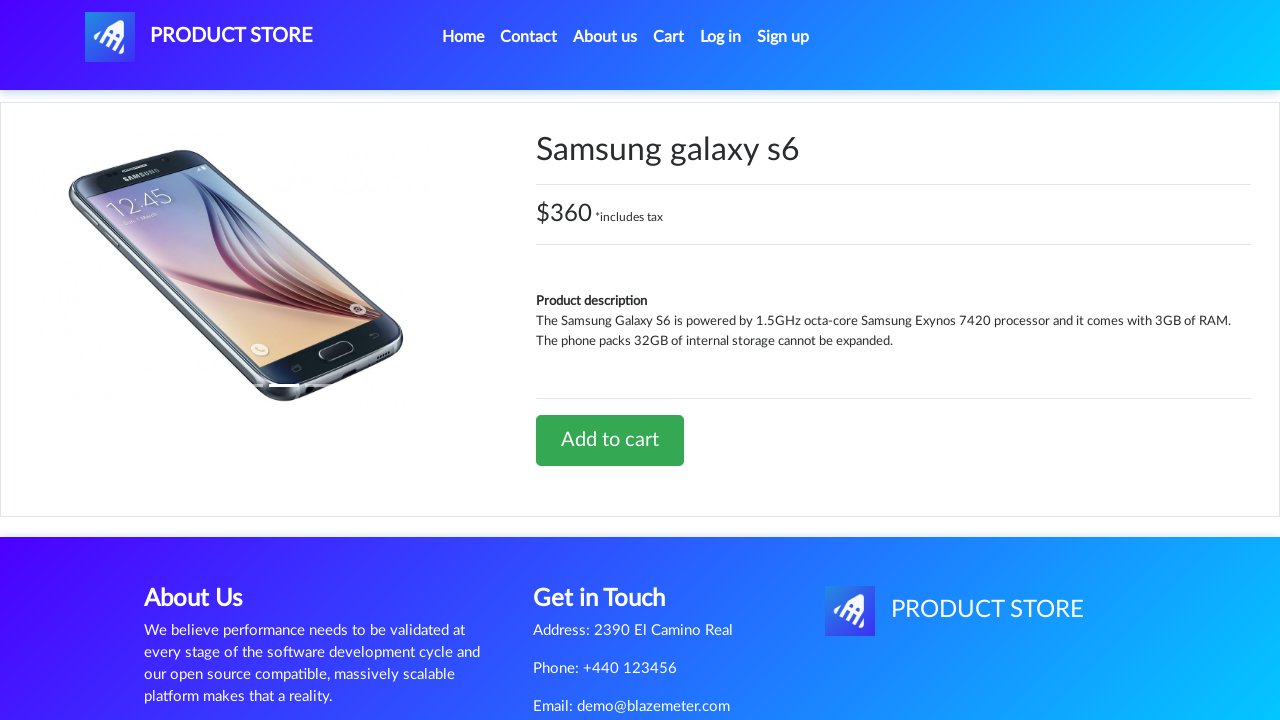